Tests form input functionality by entering text into a textbox on a sample Selenium testing site

Starting URL: https://artoftesting.com/samplesiteforselenium

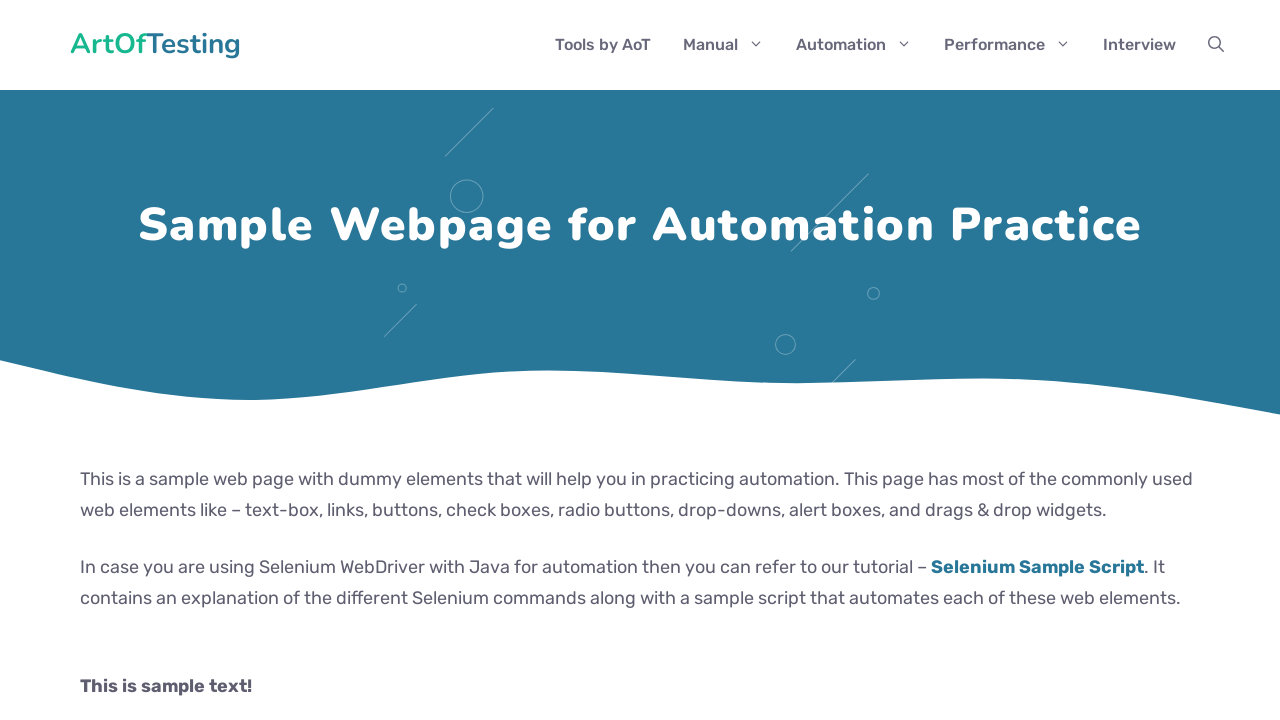

Filled first name textbox with 'textbox entered' on input#fname
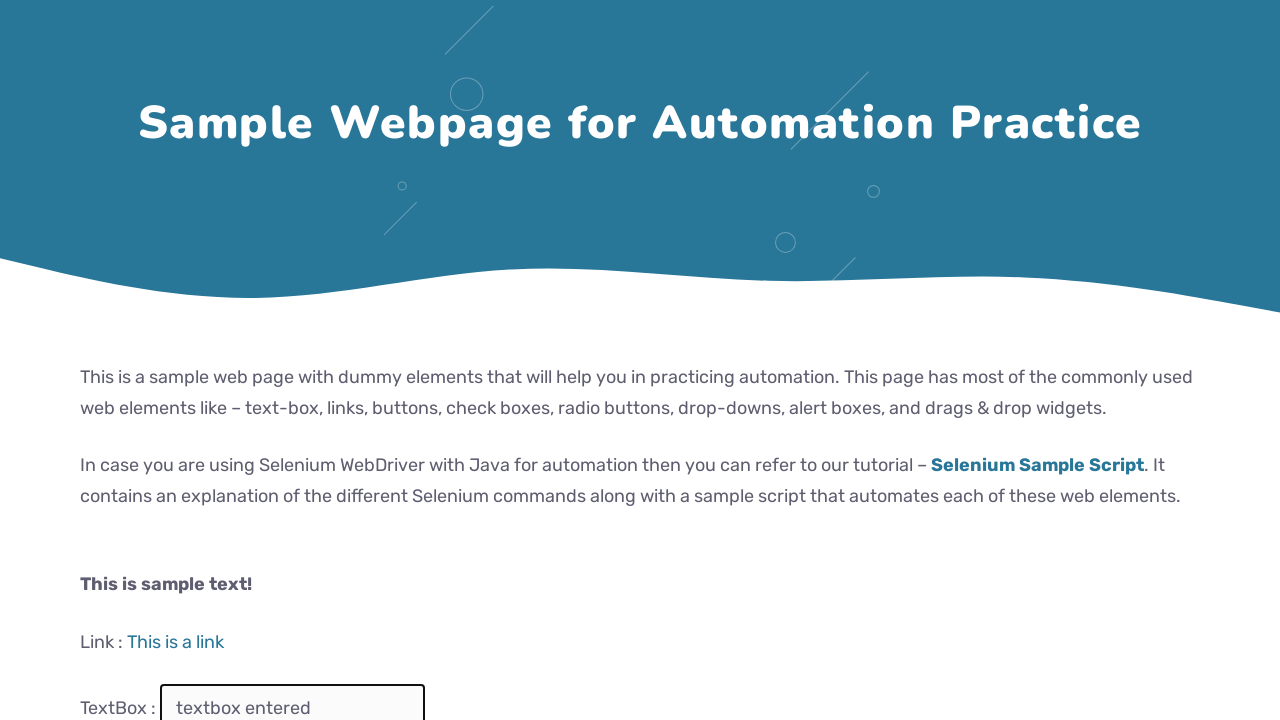

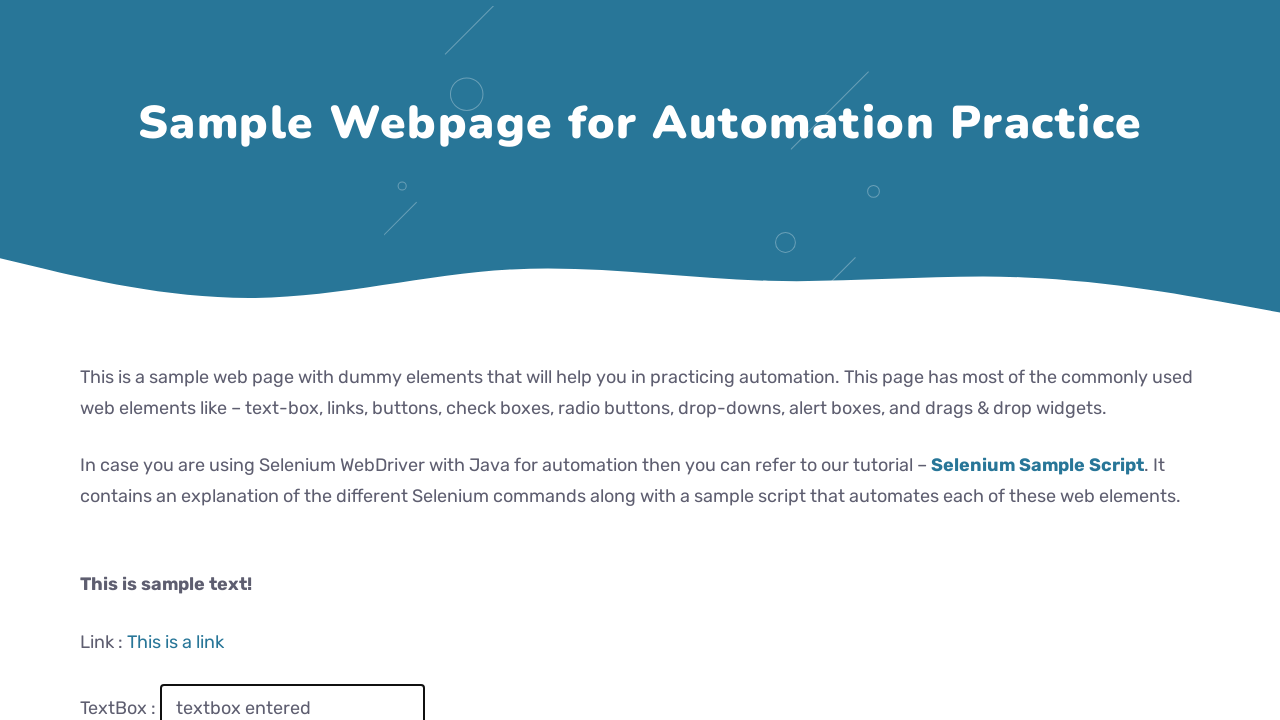